Tests clicking a button by class name selector and accepting the alert

Starting URL: https://igorsmasc.github.io/botoes_atividade_selenium/

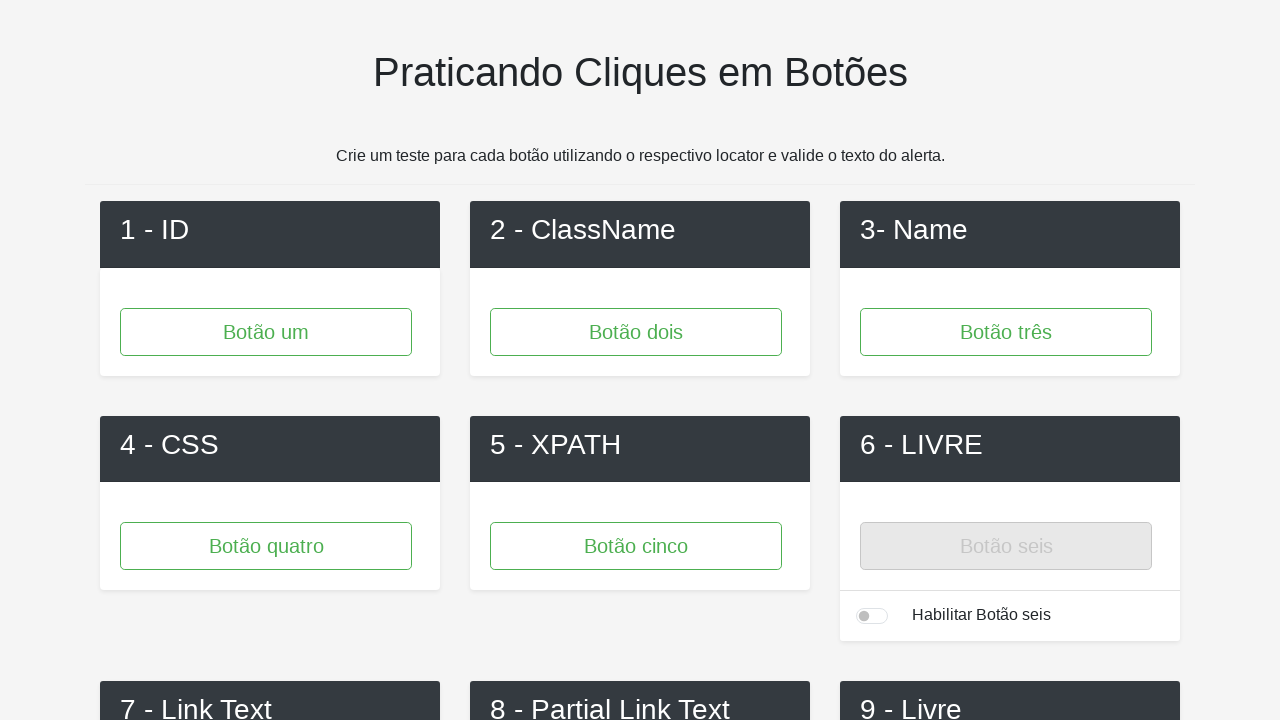

Navigated to test page
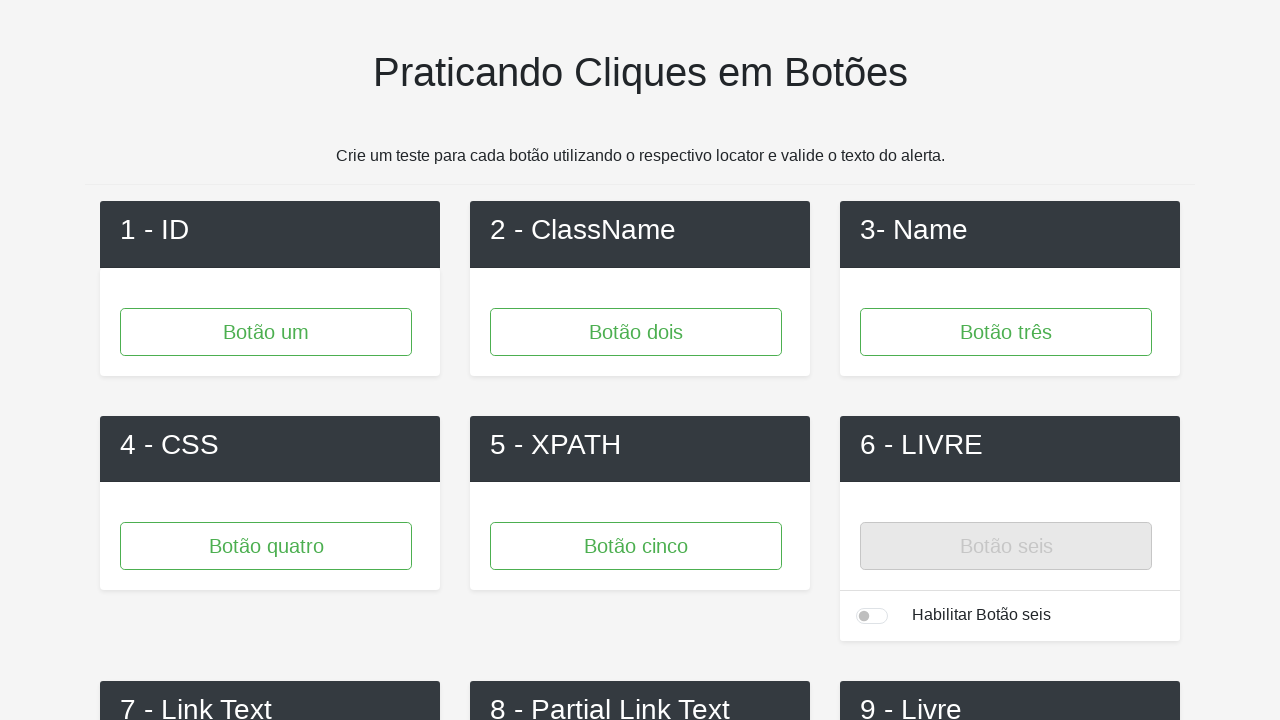

Clicked button with class 'button-2' at (636, 332) on .button-2
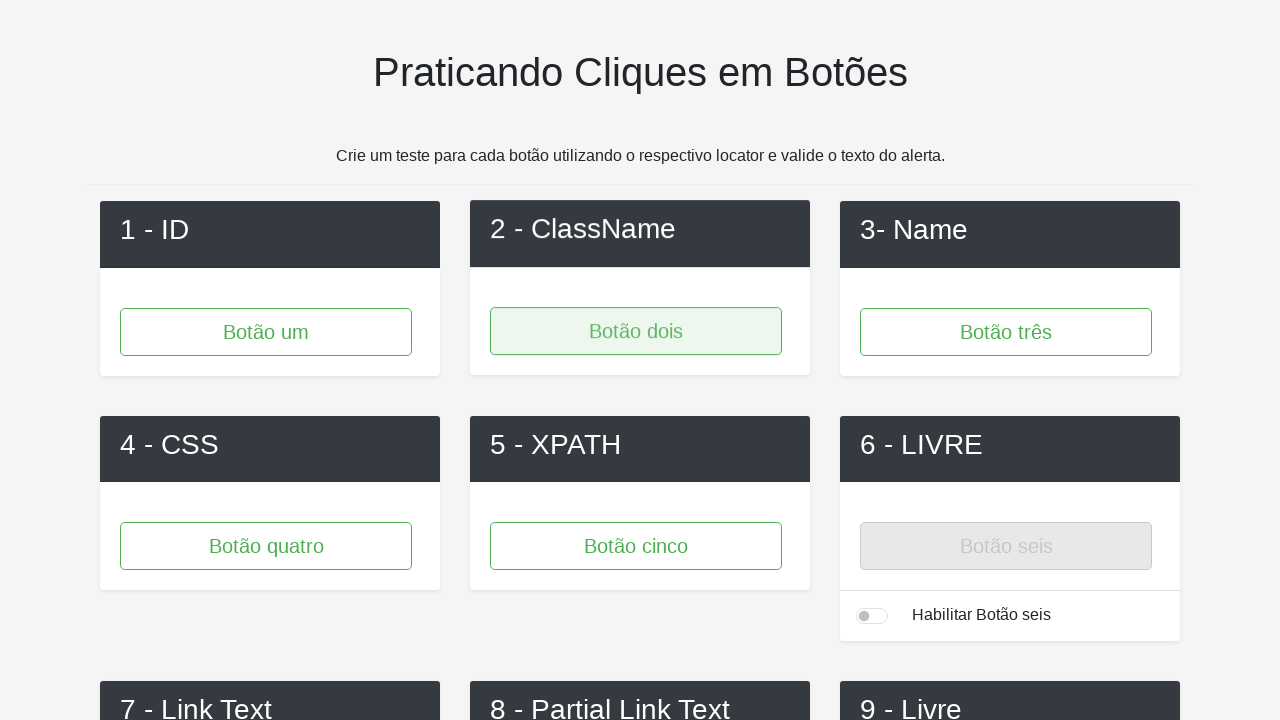

Alert dialog accepted
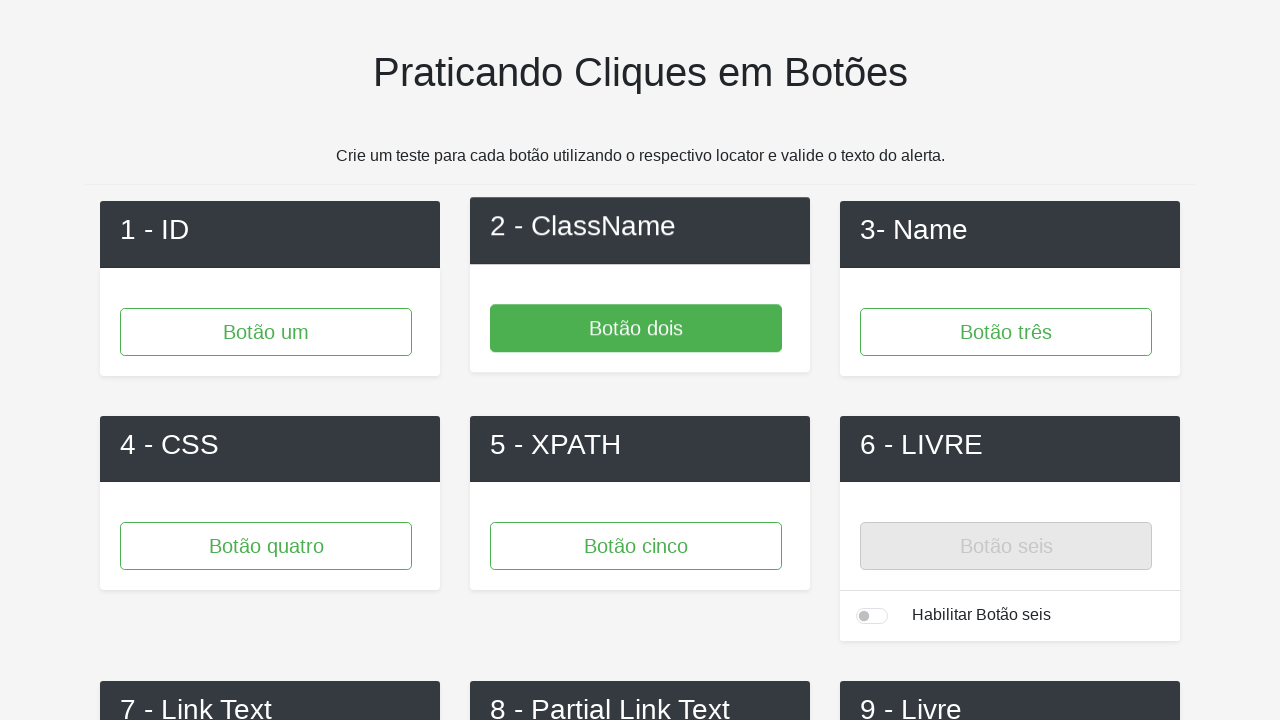

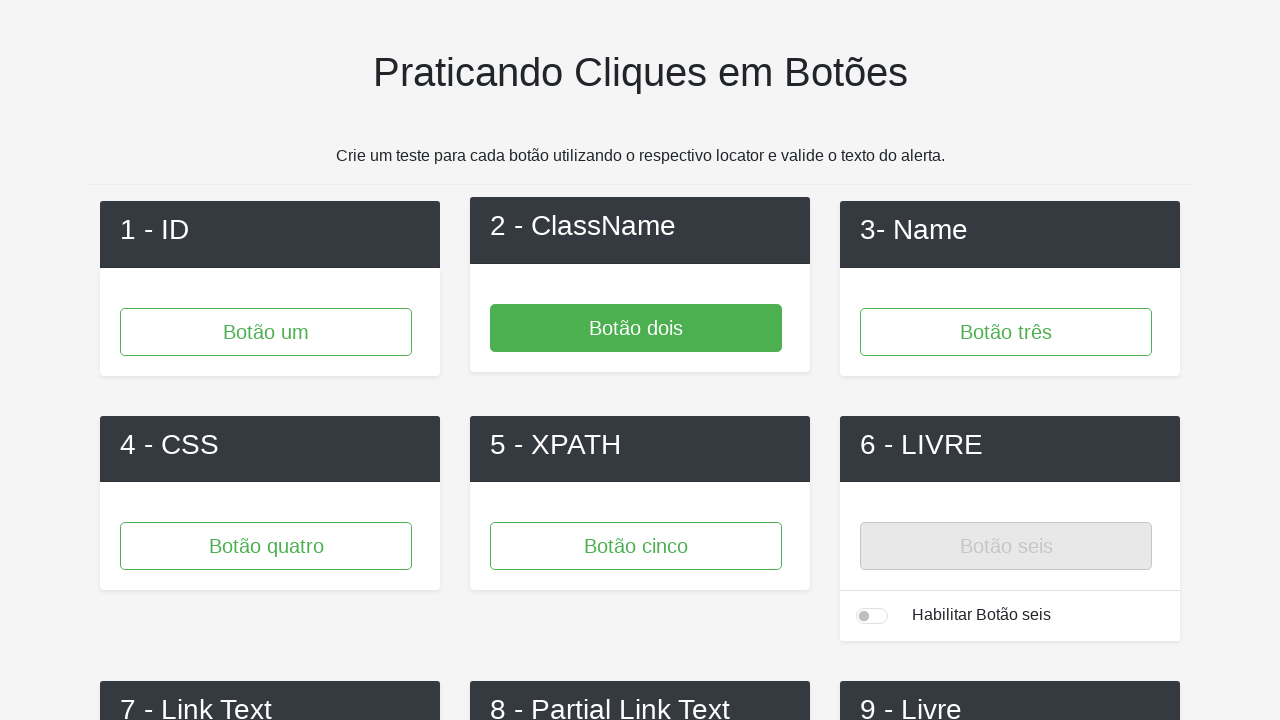